Tests table sorting on the second table (with helpful class markup) by clicking the dues column header

Starting URL: http://the-internet.herokuapp.com/tables

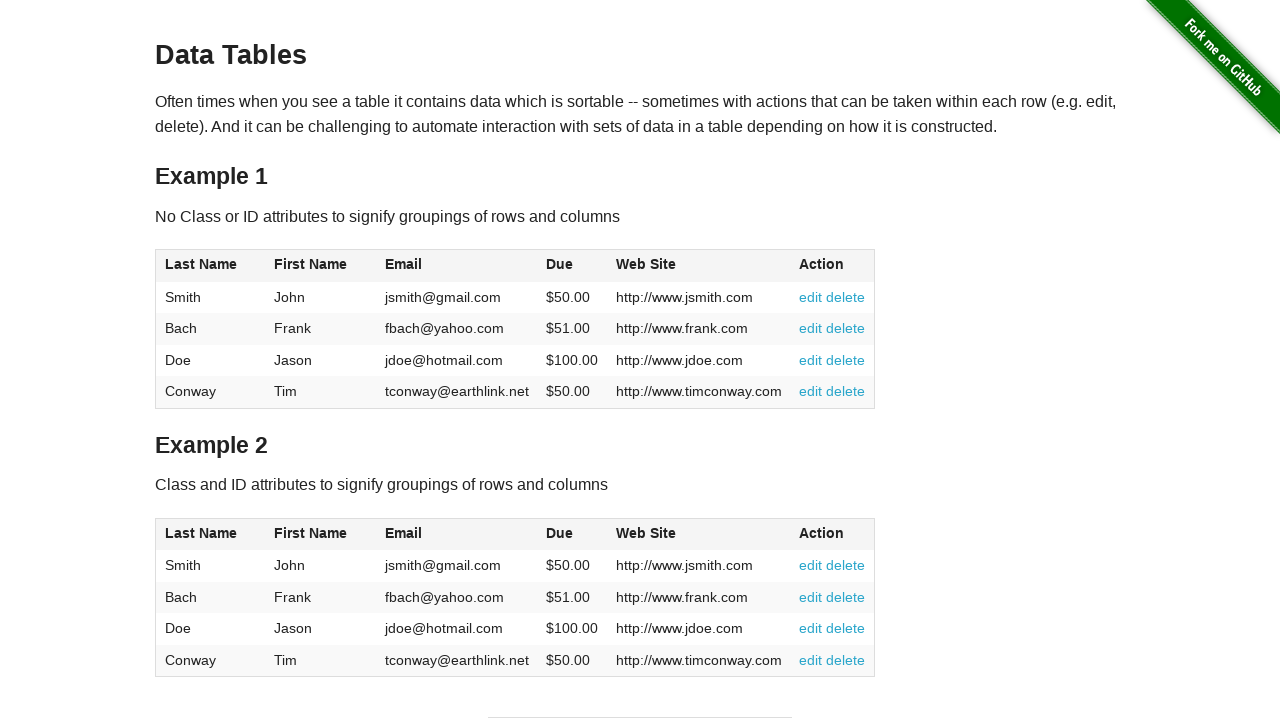

Clicked dues column header on second table (with helpful markup) to sort at (560, 533) on #table2 thead .dues
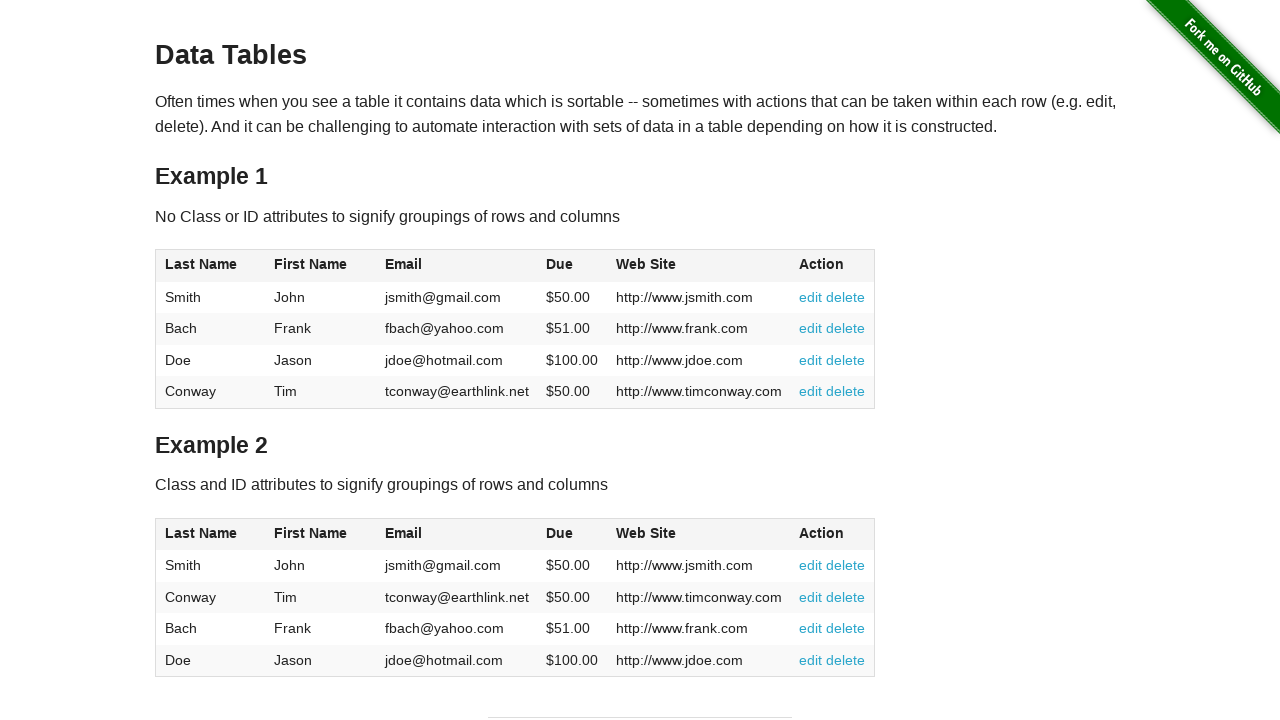

Verified table sorted and dues column visible in second table
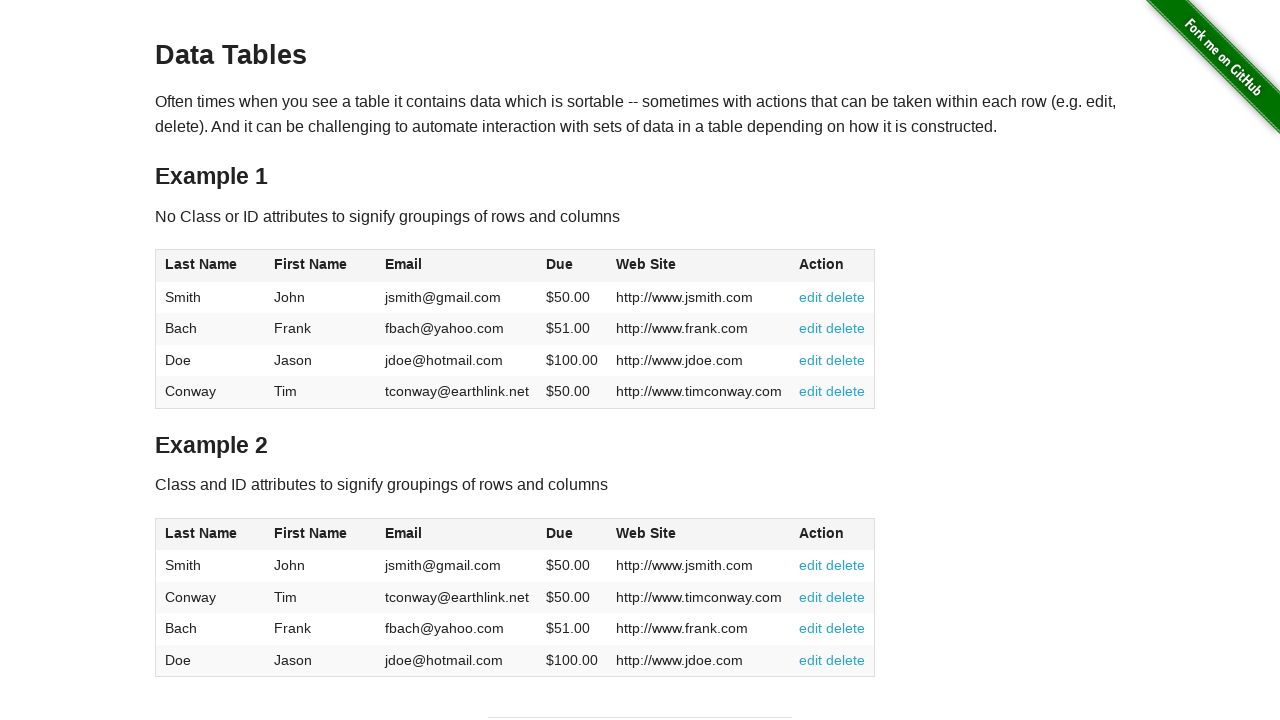

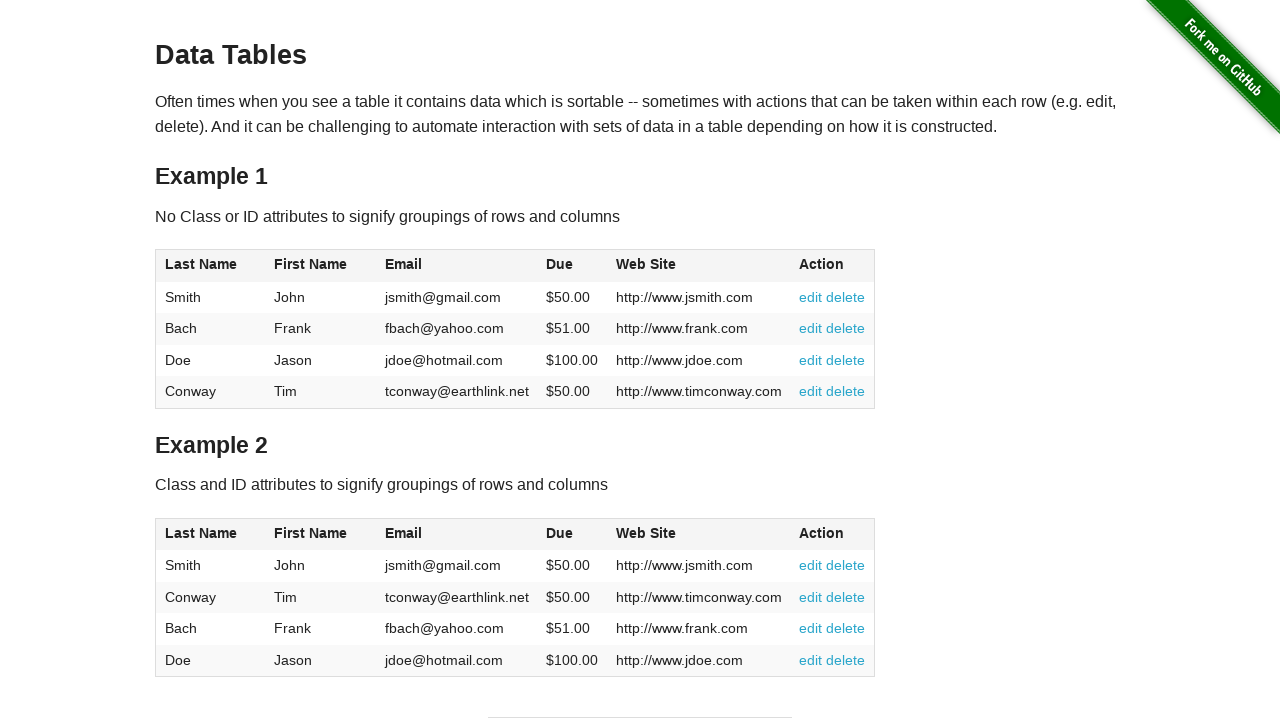